Hovers over the third user figure and clicks the profile link, verifying it leads to a "Not Found" page

Starting URL: http://the-internet.herokuapp.com/hovers

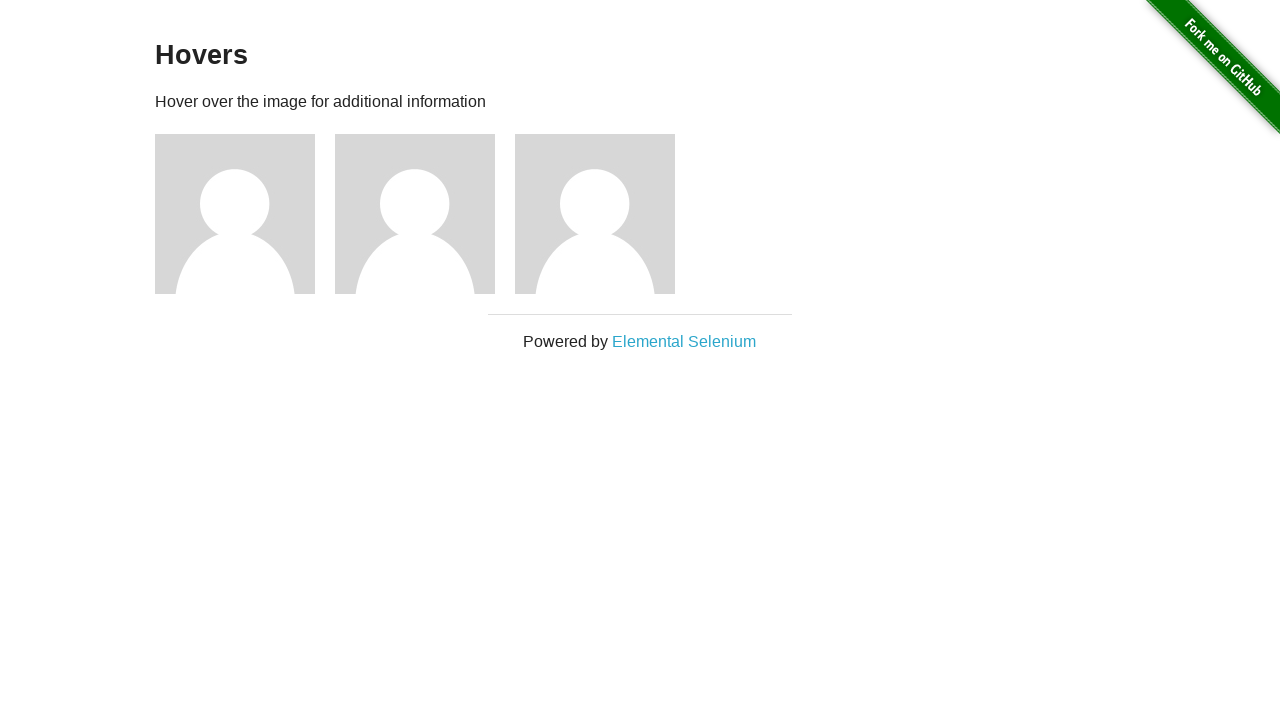

Hovered over the third user figure to reveal profile link at (605, 214) on .figure >> nth=2
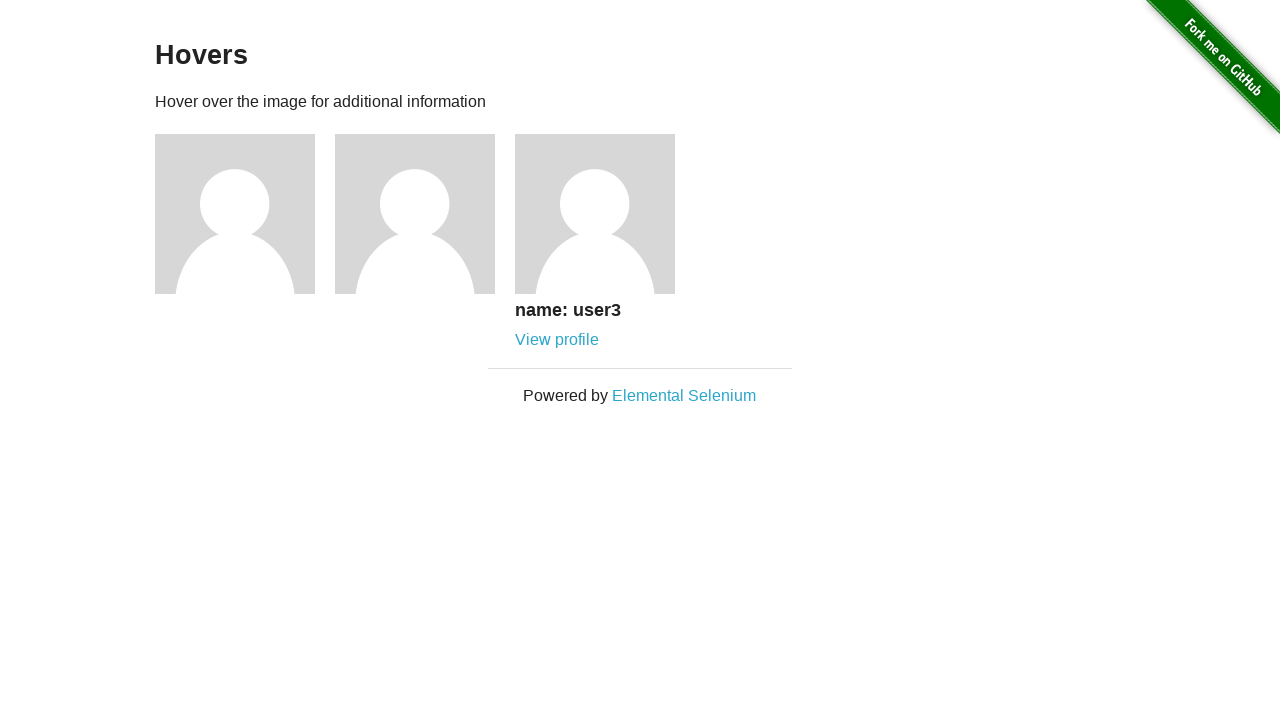

Clicked on the third user's profile link at (557, 340) on xpath=//div[@class='figure'][3]//a
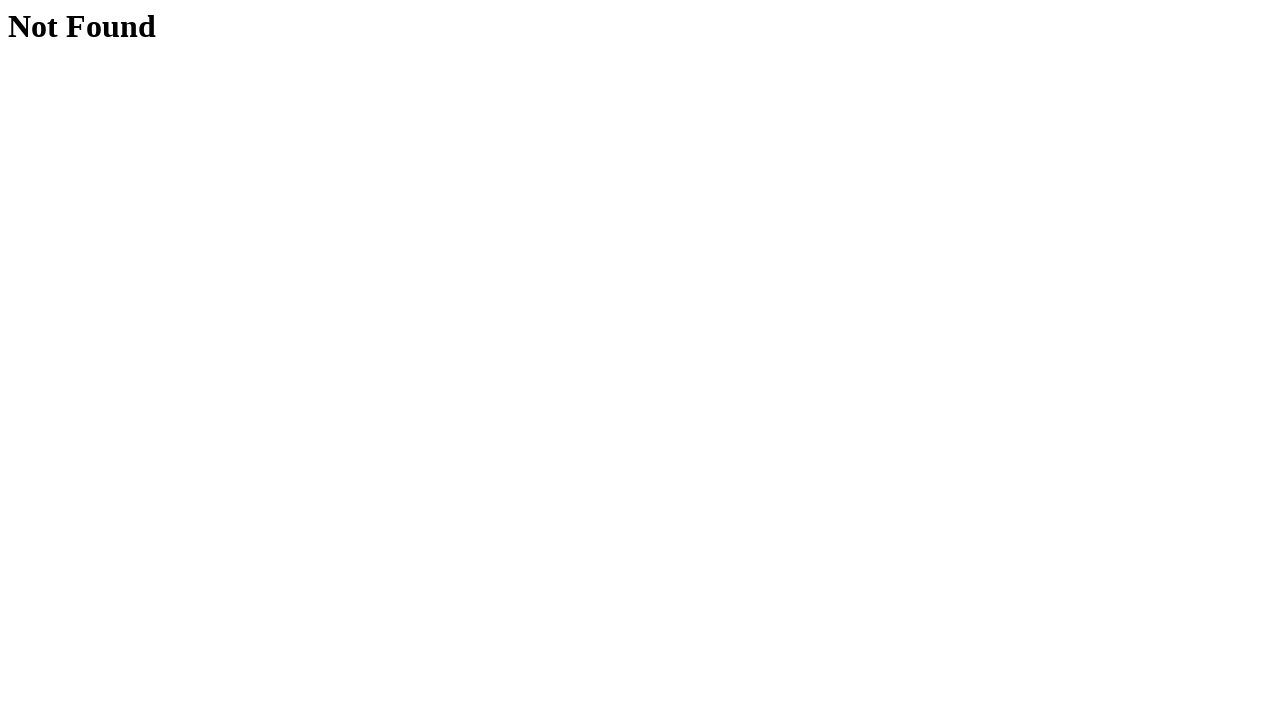

Retrieved page body text to verify 'Not Found' message
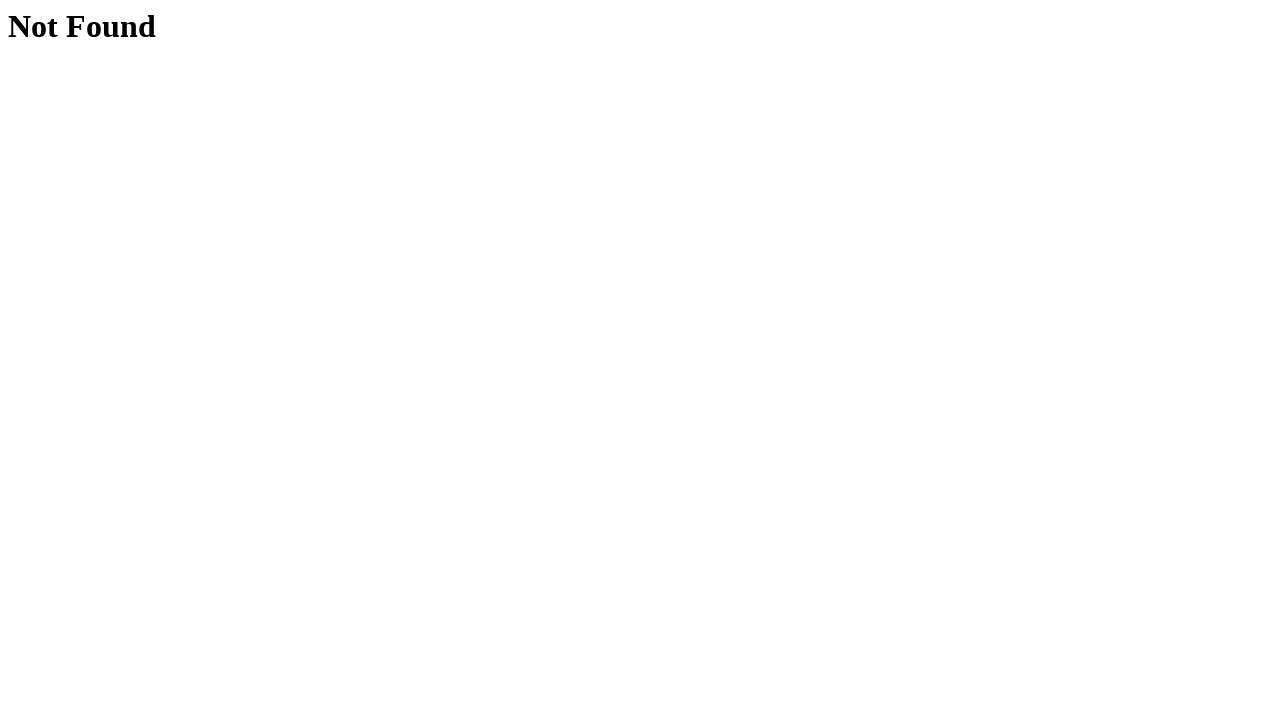

Verified that page displays 'Not Found' message
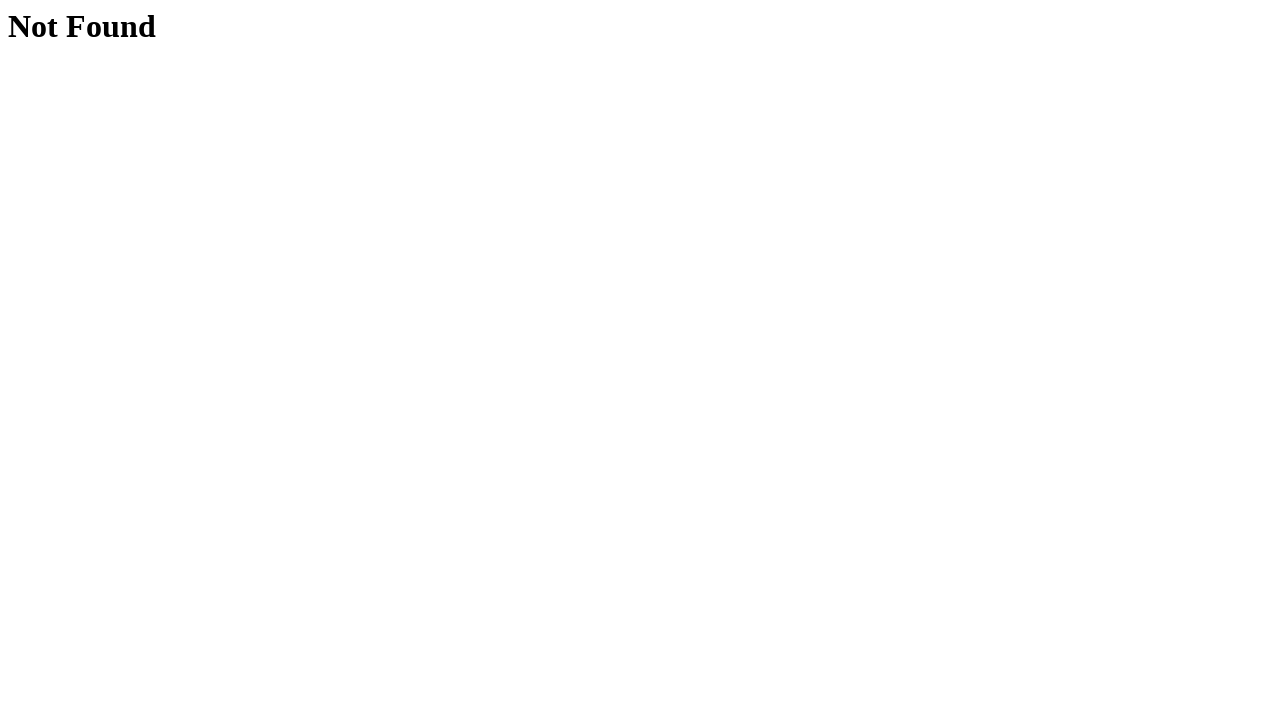

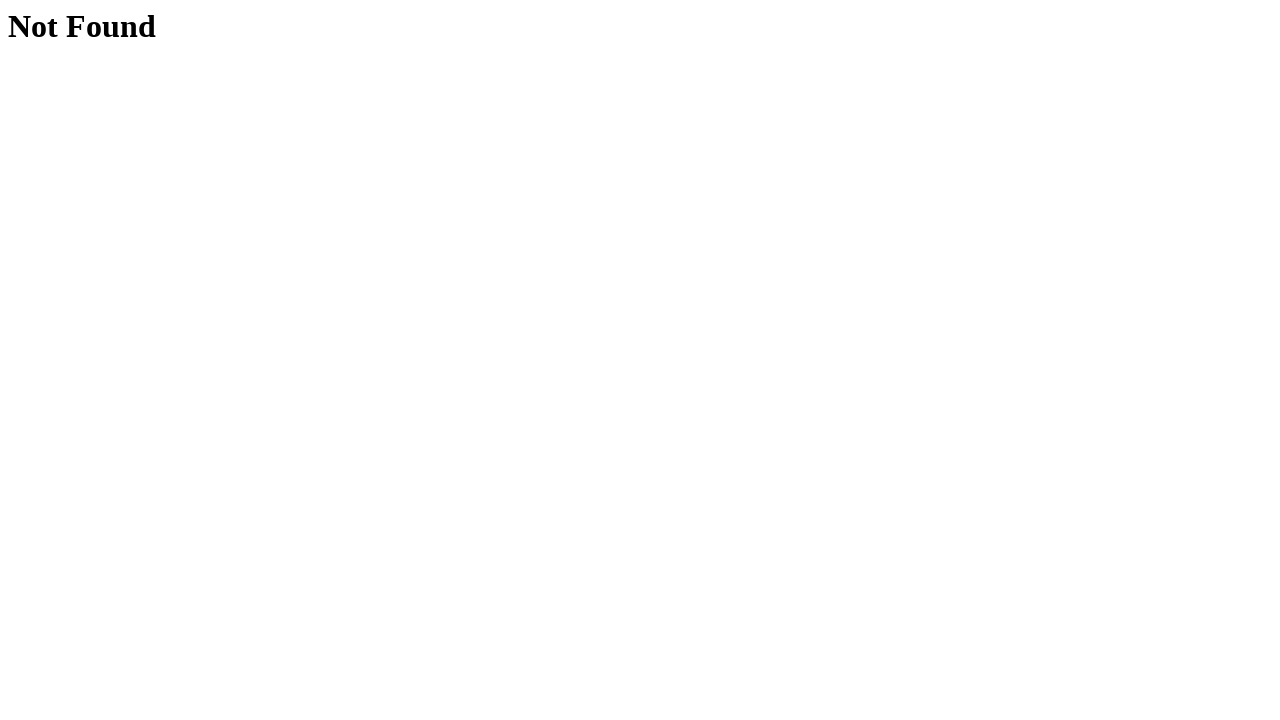